Tests a registration form by filling in personal information fields (name, email, phone, city) and submitting the form on a demo registration page.

Starting URL: http://suninjuly.github.io/registration2.html

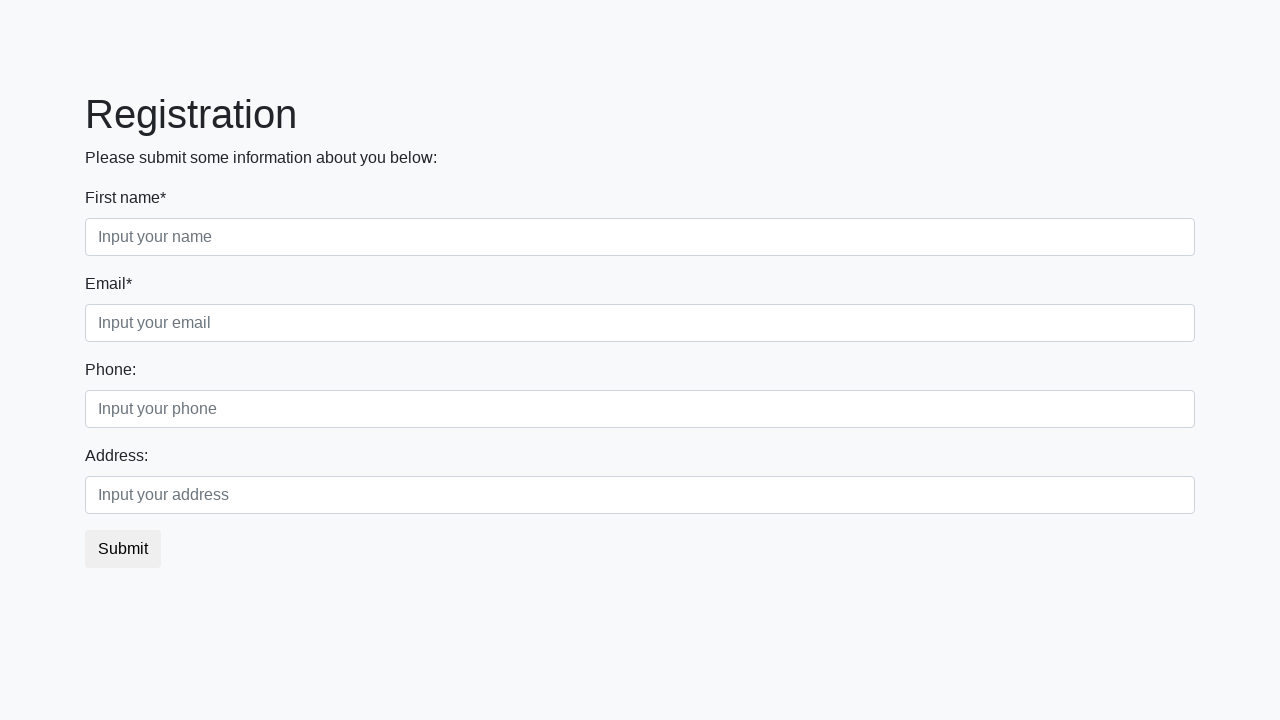

Filled first name field with 'Marcus' on input.form-control.first
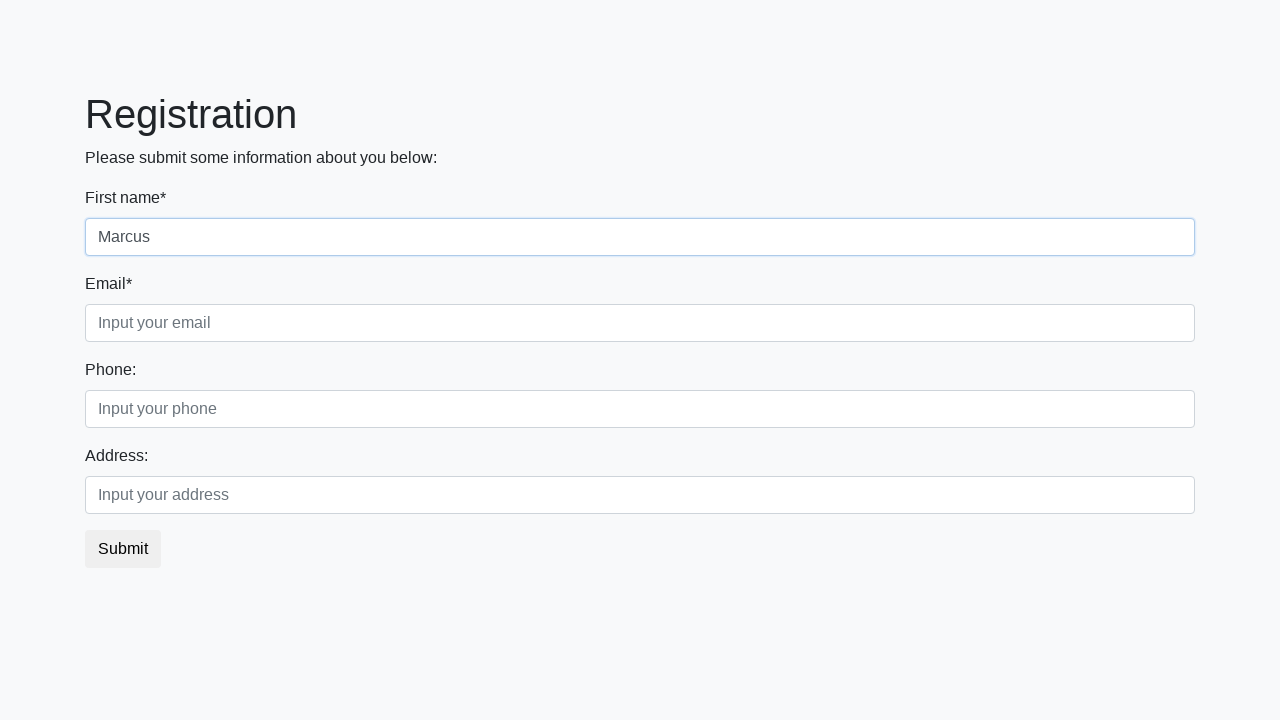

Filled last name field with 'Johnson' on input.form-control.second
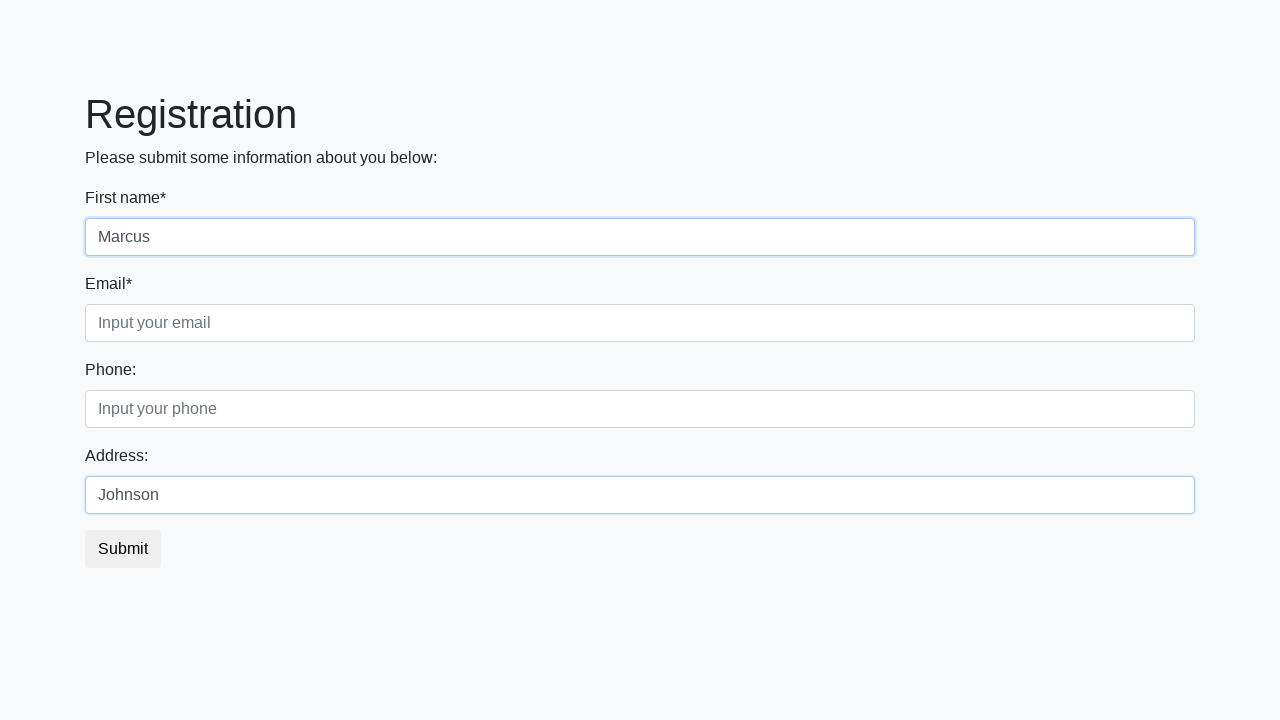

Filled email field with 'marcus.johnson@example.com' on input.form-control.third
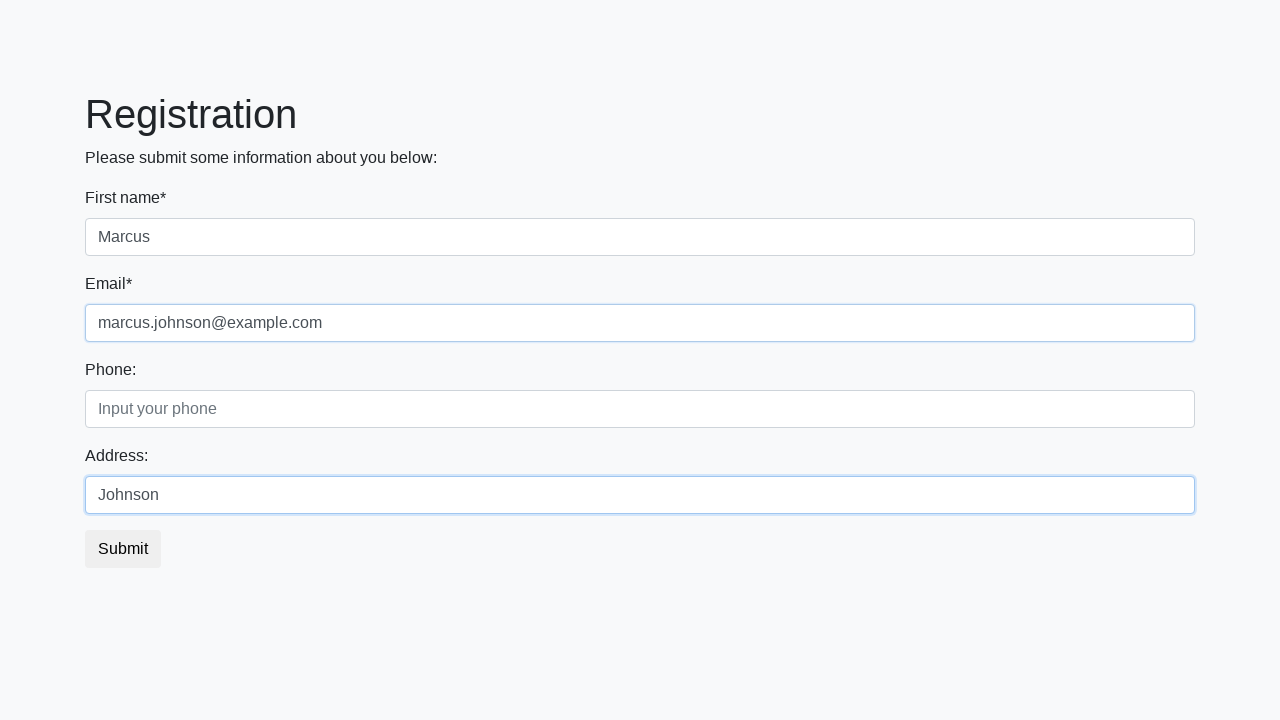

Filled phone number field with '5551234567' on //div[@class='second_block']//input[@class='form-control first']
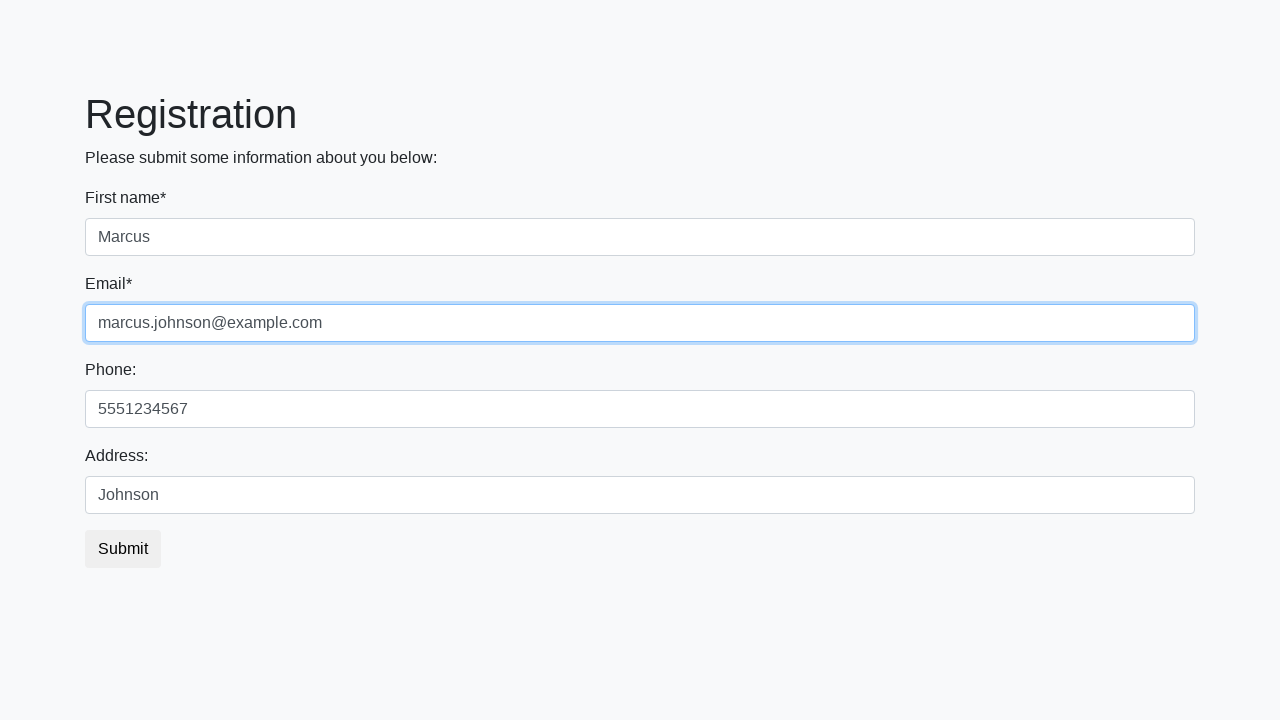

Filled city field with 'Seattle' on //div[@class='second_block']//input[@class='form-control second']
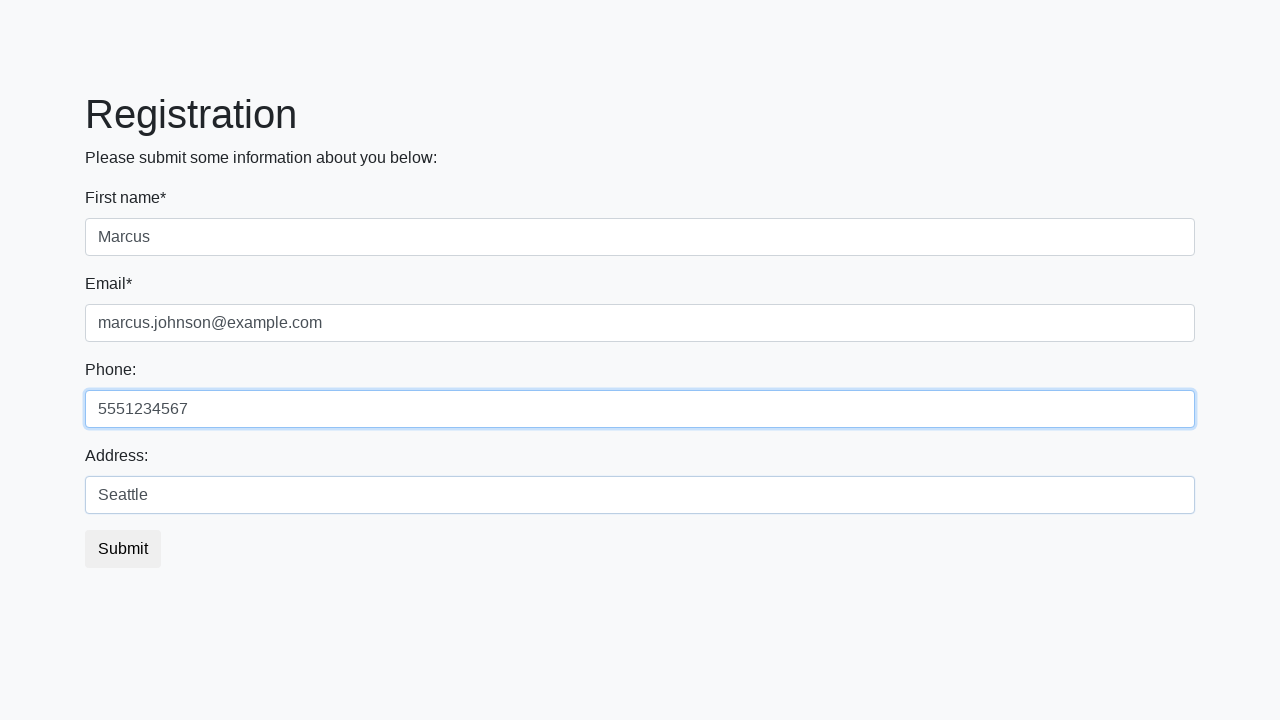

Clicked submit button to register at (123, 549) on button.btn
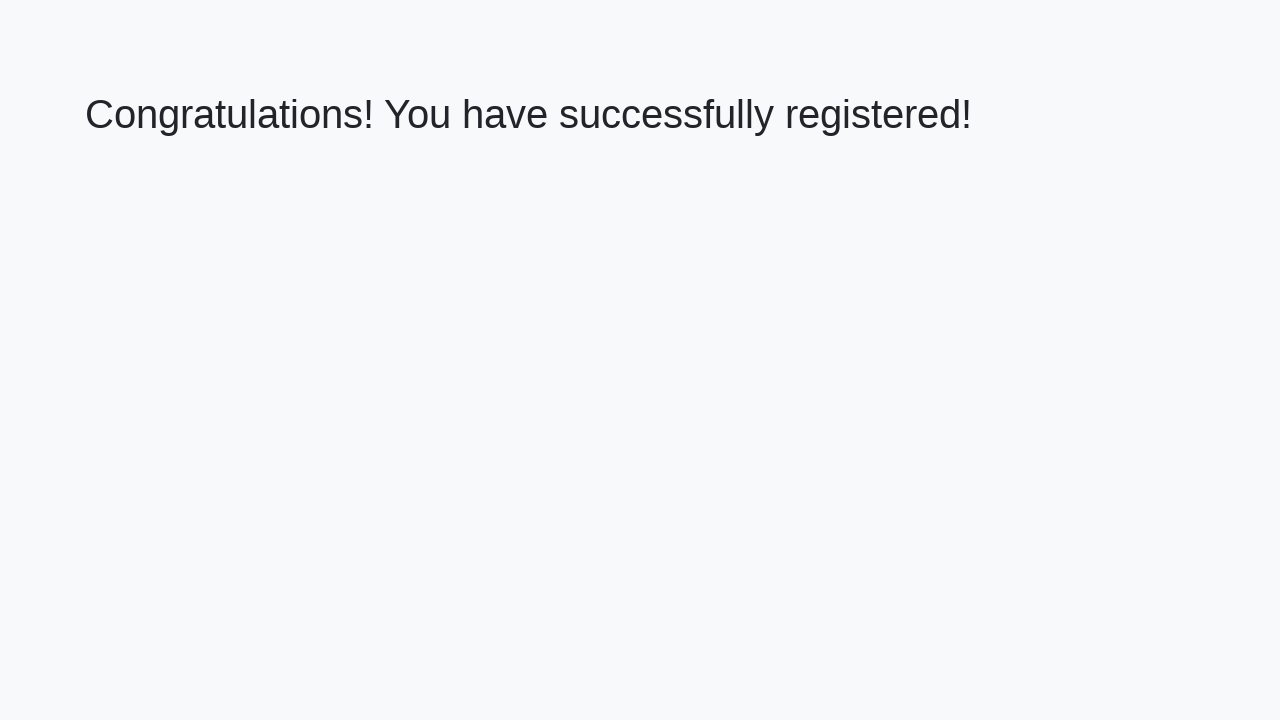

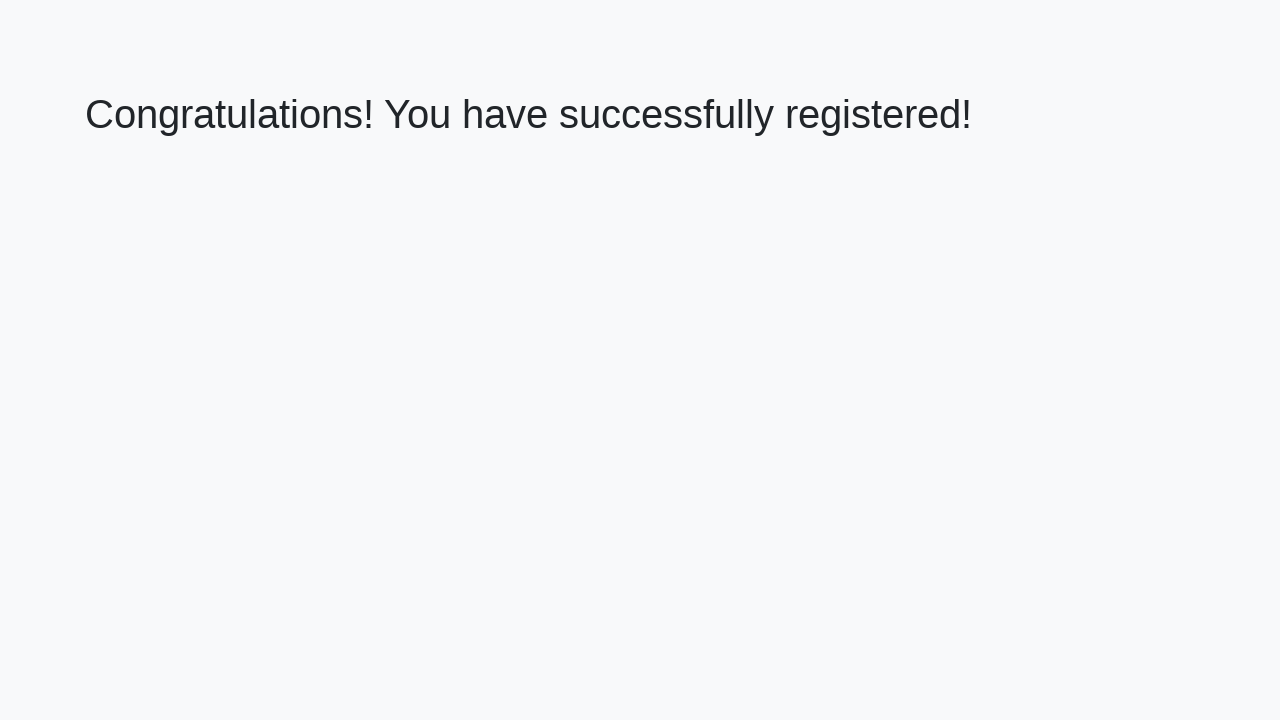